Tests JavaScript prompt alert handling by clicking the JS Prompt button, entering text into the prompt, and accepting the alert

Starting URL: https://the-internet.herokuapp.com/javascript_alerts

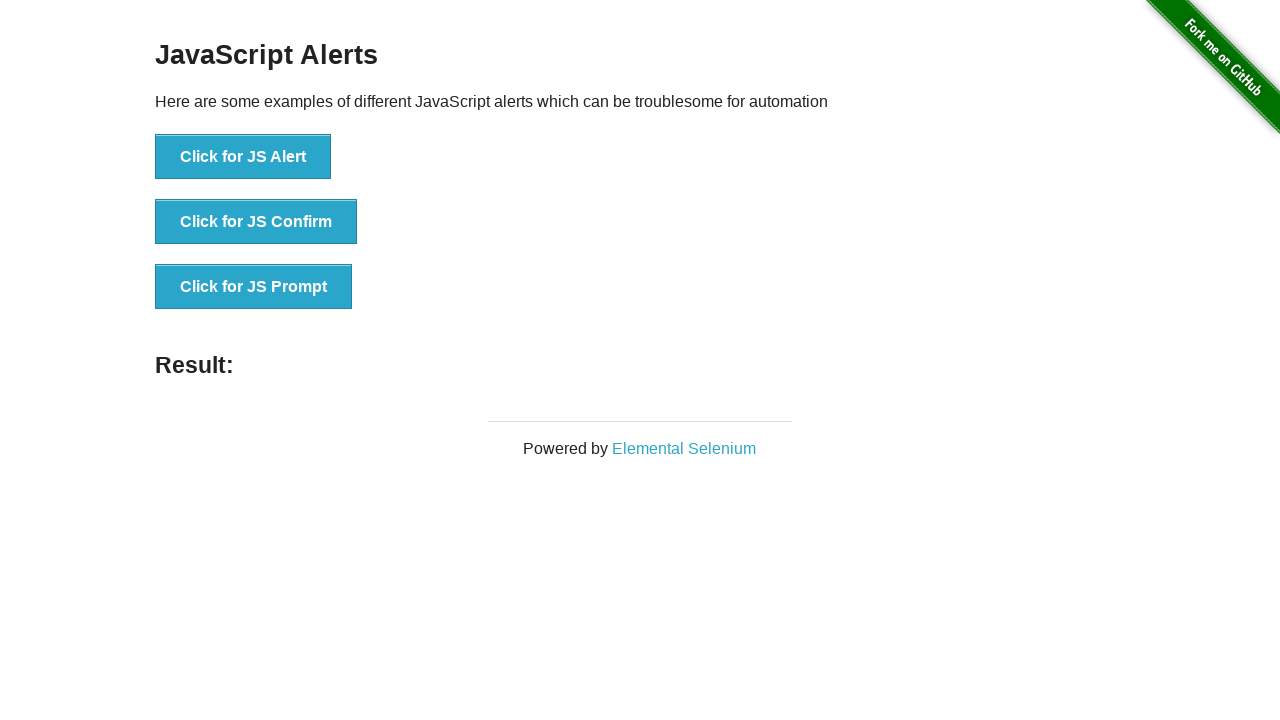

Clicked the JS Prompt button at (254, 287) on //button[text() = "Click for JS Prompt"]
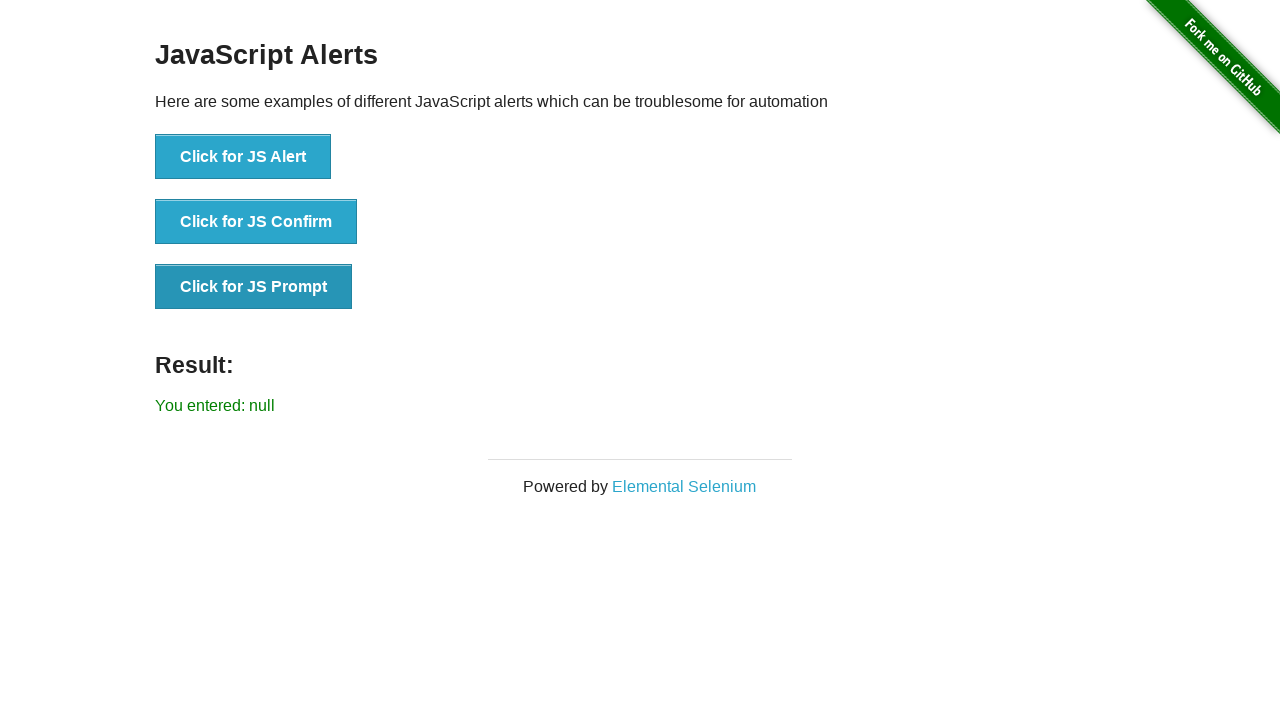

Set up dialog event listener to handle prompt
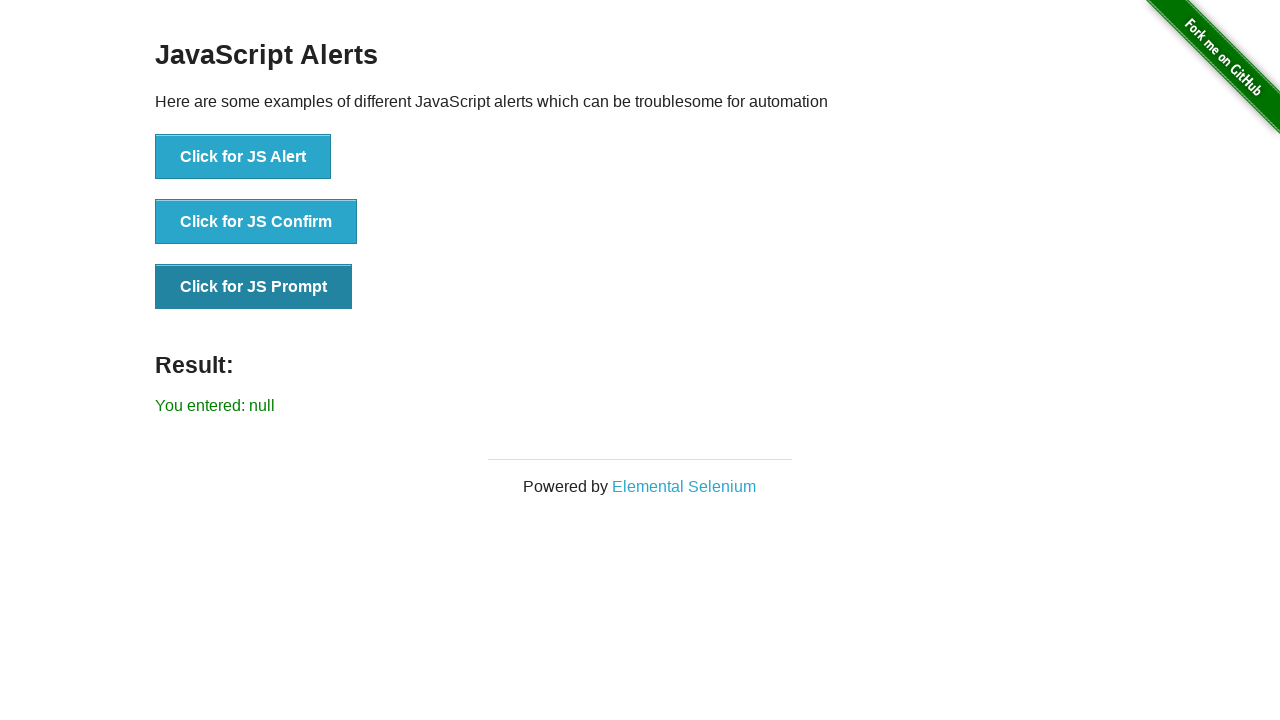

Clicked the JS Prompt button again to trigger the alert at (254, 287) on //button[text() = "Click for JS Prompt"]
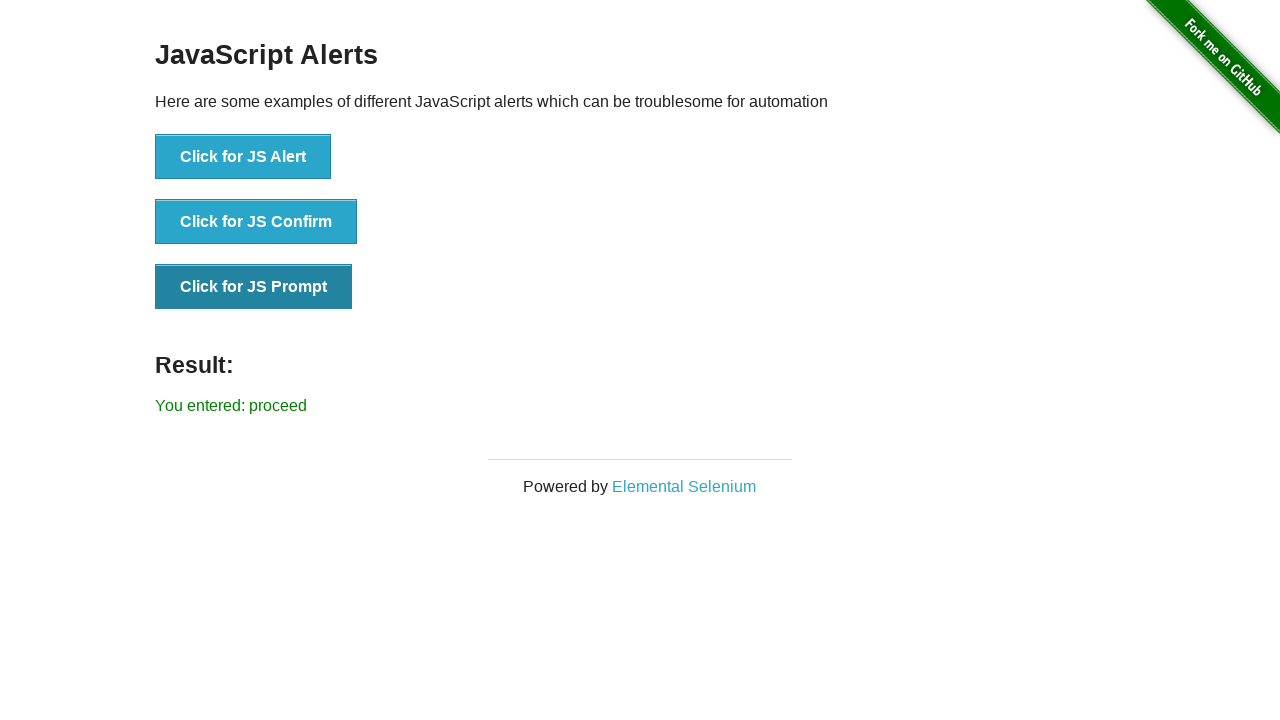

Waited for result element to appear after accepting prompt
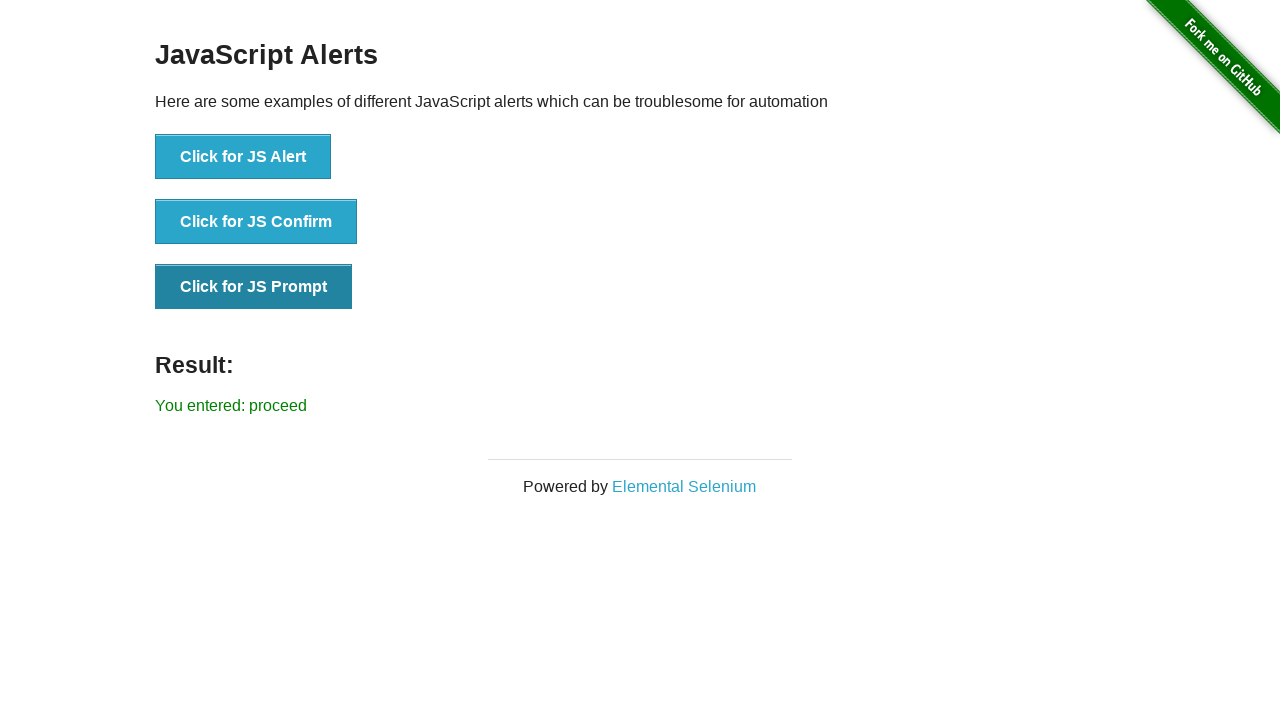

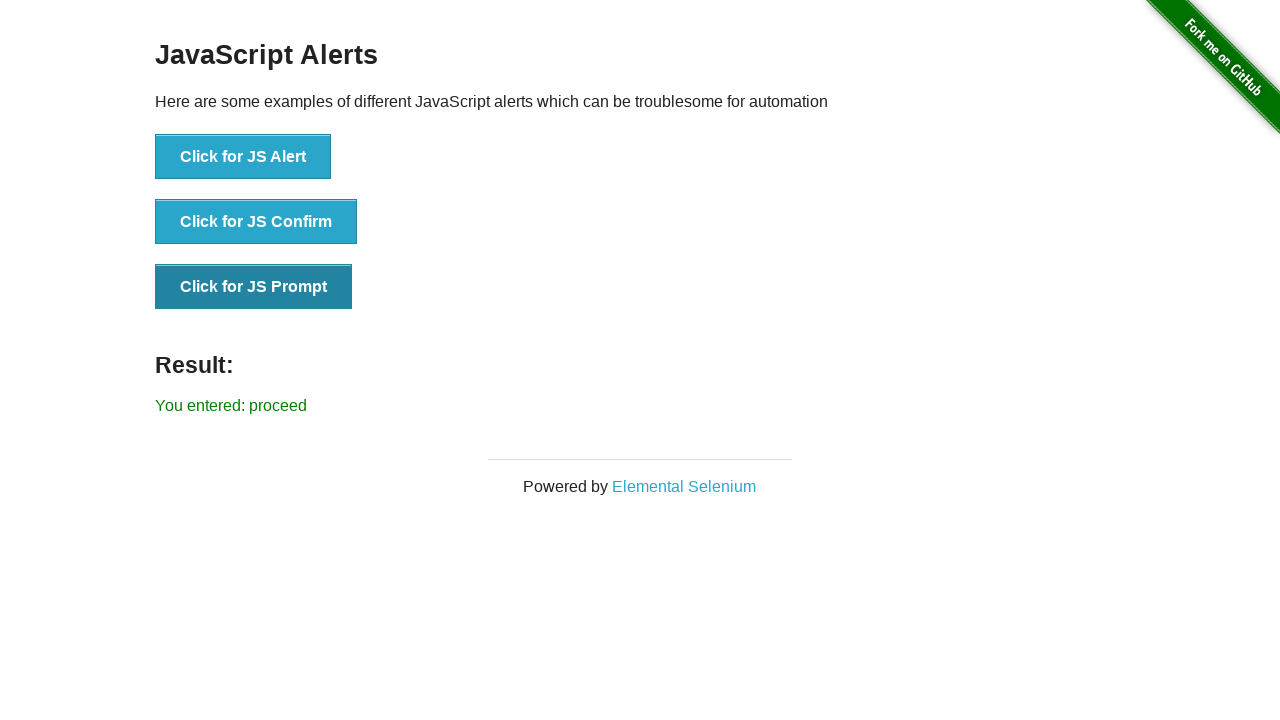